Tests the contact form submission on Jupiter toy store testing site by navigating to the Contact page, filling in mandatory fields (forename, email, message), submitting the form, and validating the success message.

Starting URL: http://jupiter.cloud.planittesting.com/

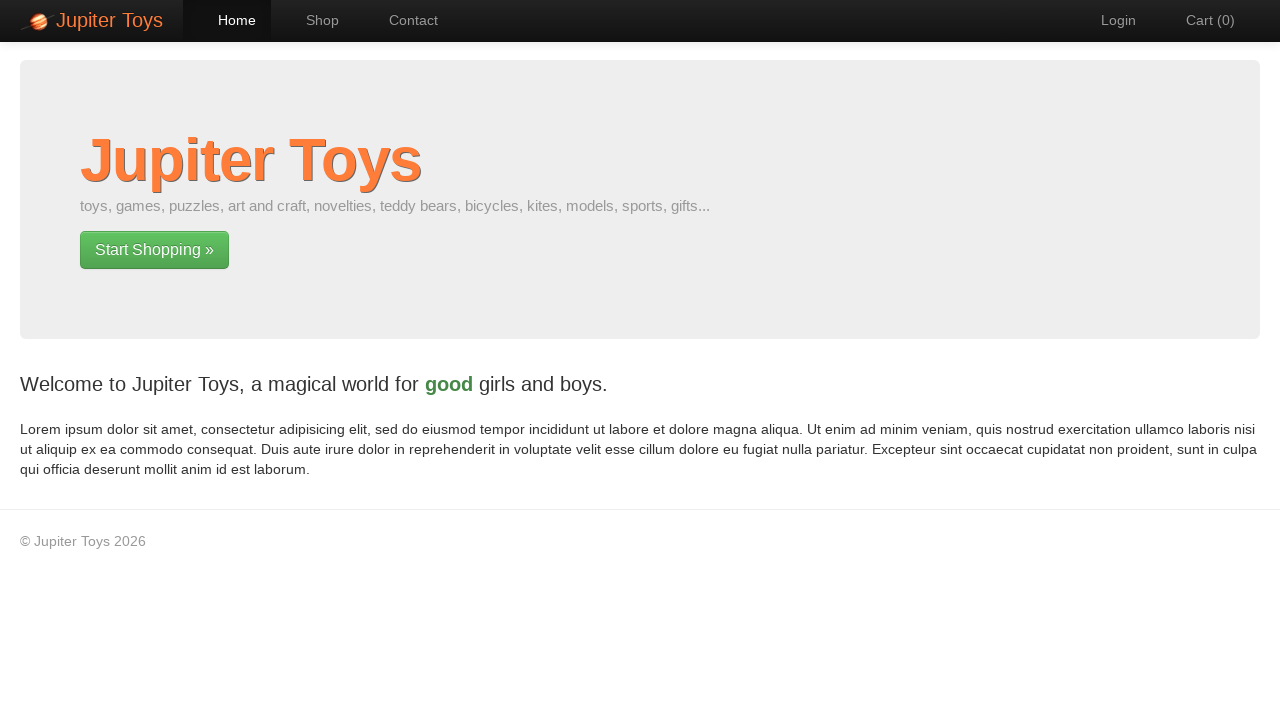

Clicked navigation link to Contact page at (404, 20) on #nav-contact
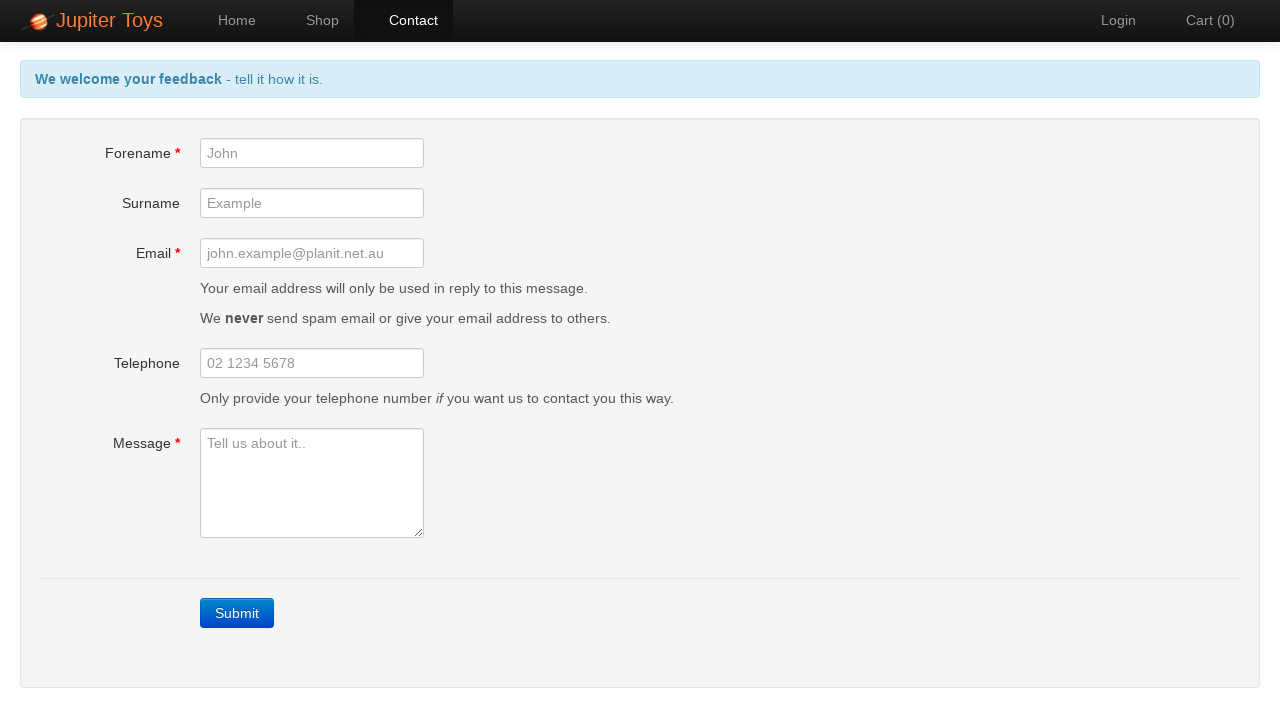

Contact form loaded - forename field is visible
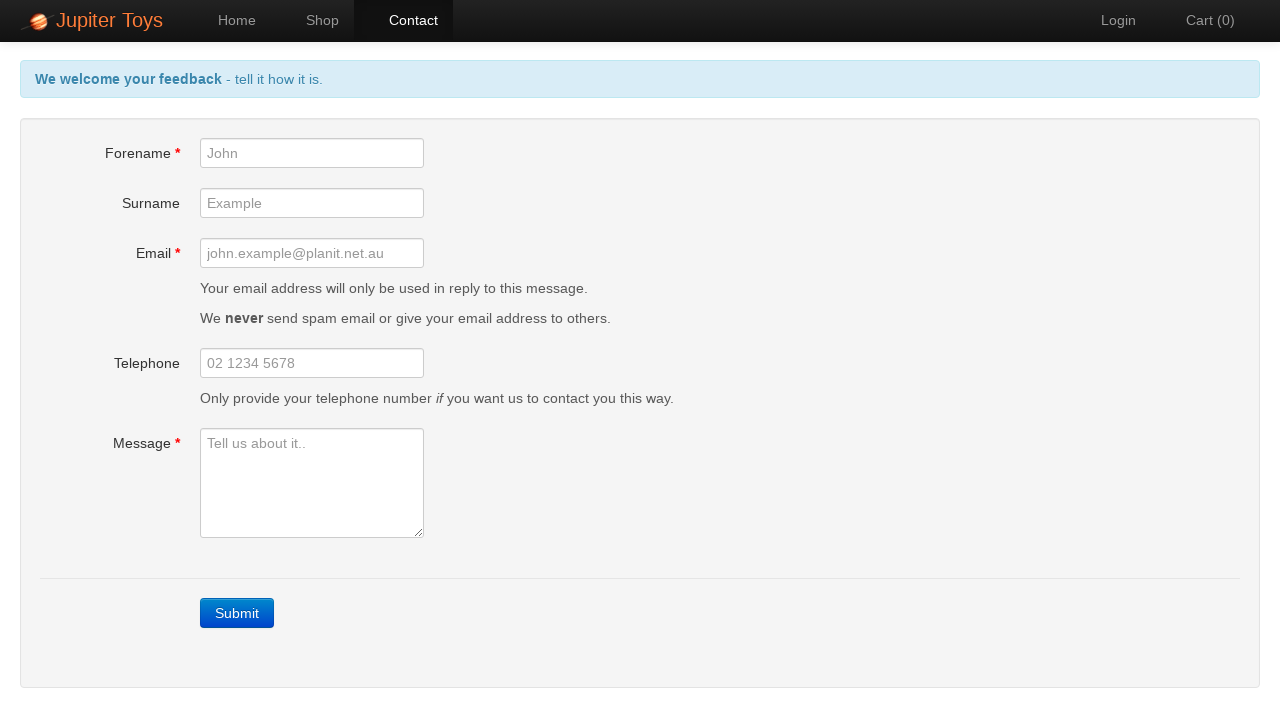

Filled forename field with 'Muhammet' on #forename
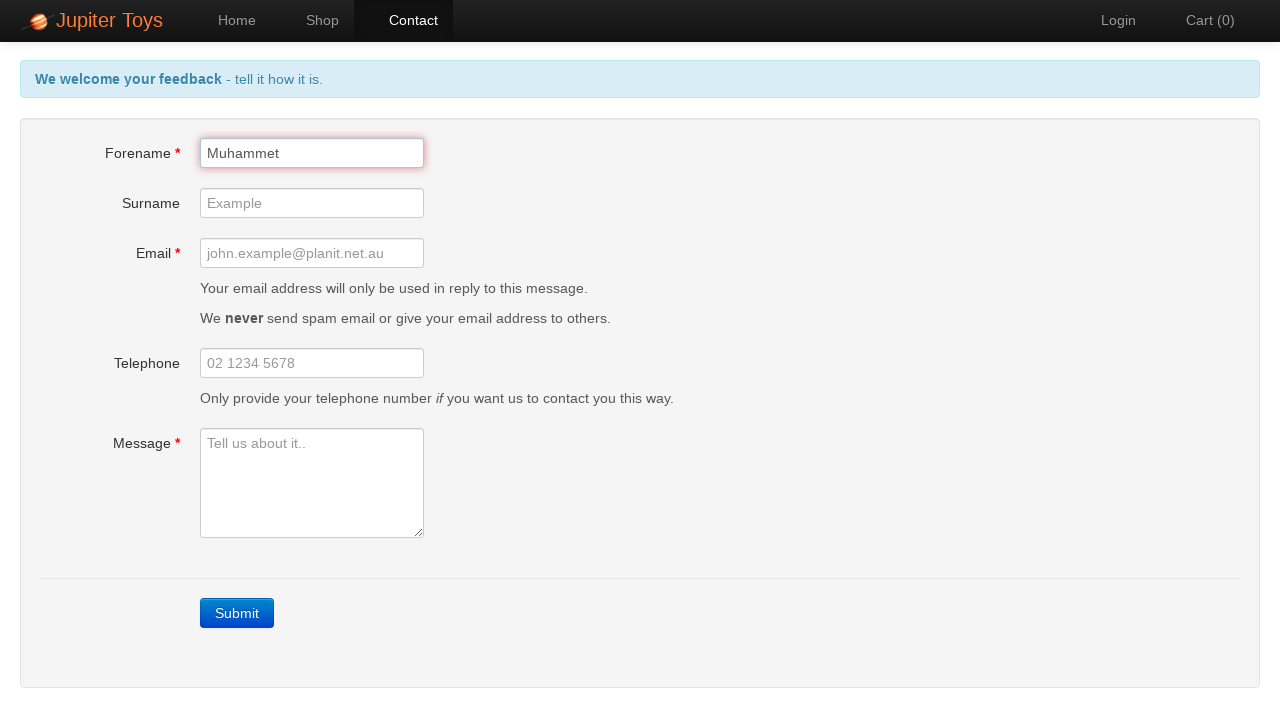

Filled email field with 'john.example@planit.net.au' on #email
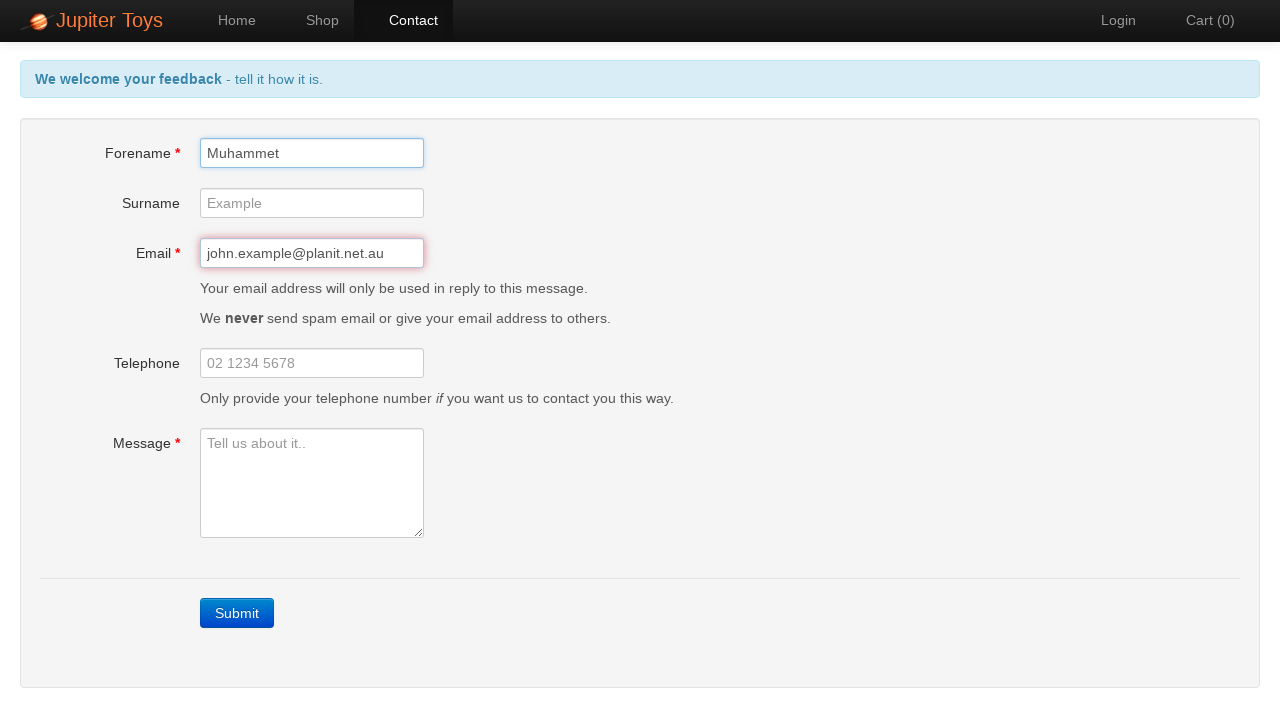

Filled message field with 'text area comment for Test 1' on #message
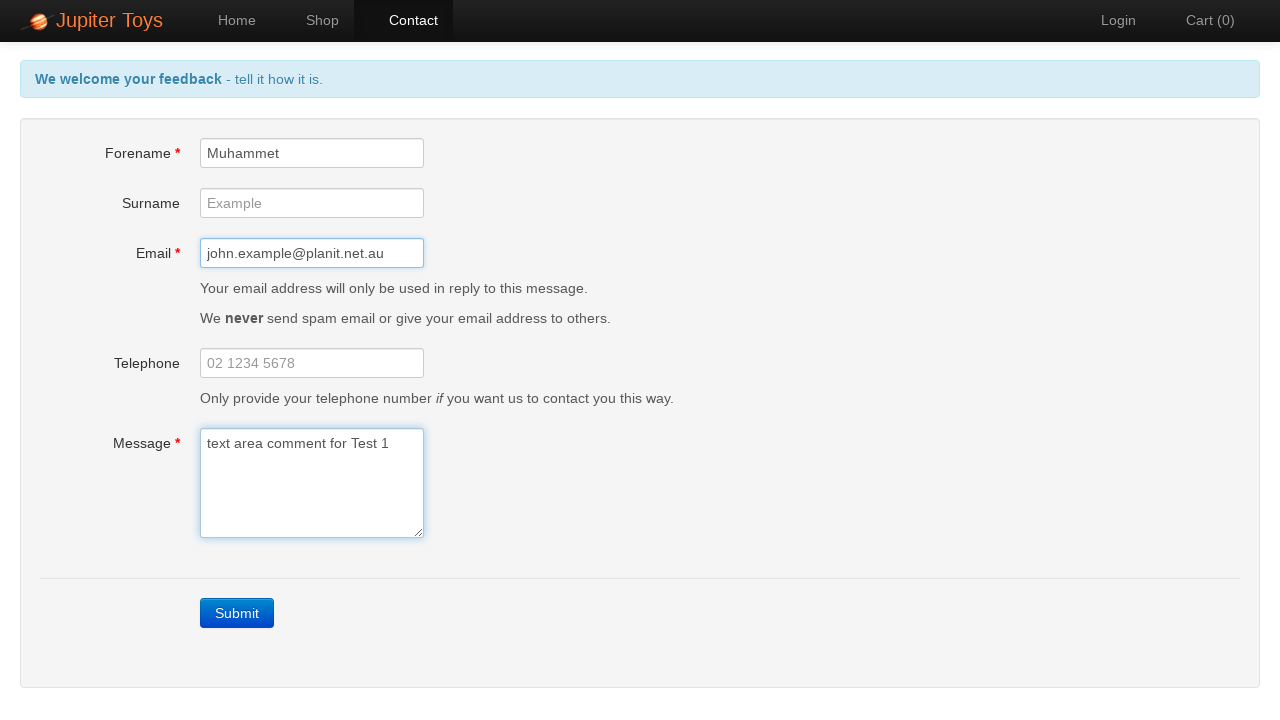

Clicked Submit button to submit contact form at (237, 613) on a:has-text('Submit')
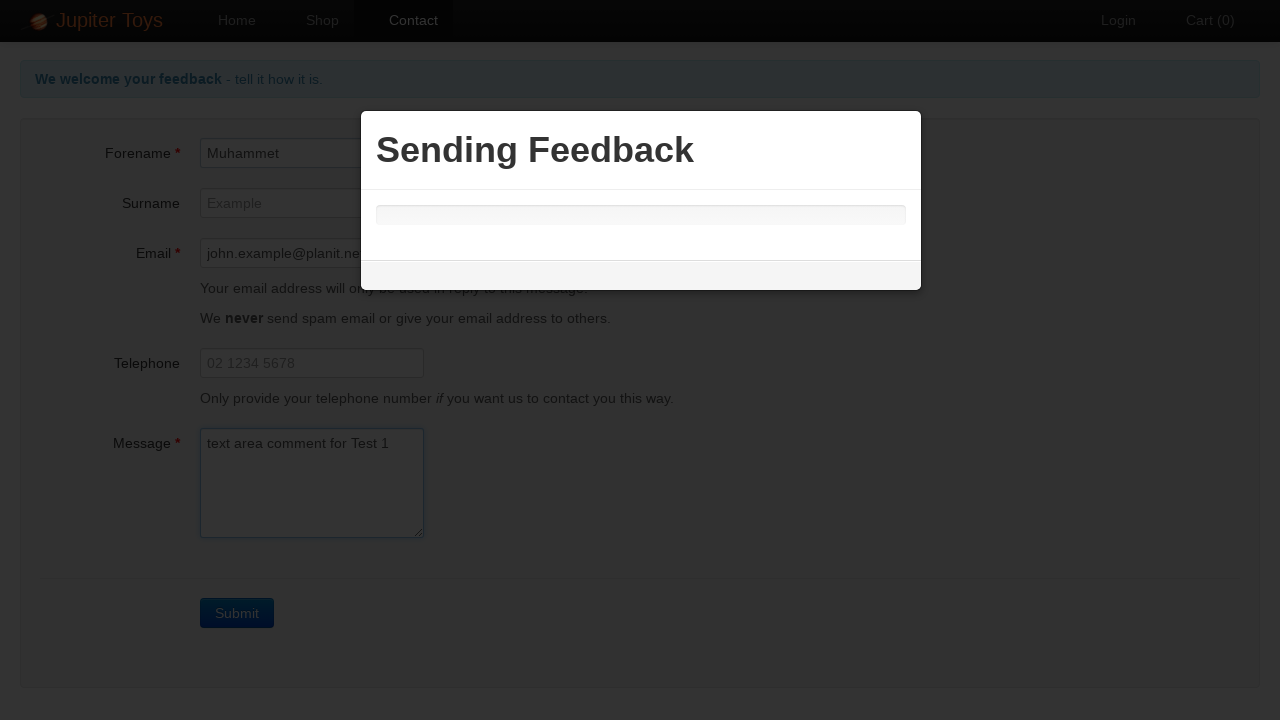

Success message appeared on page
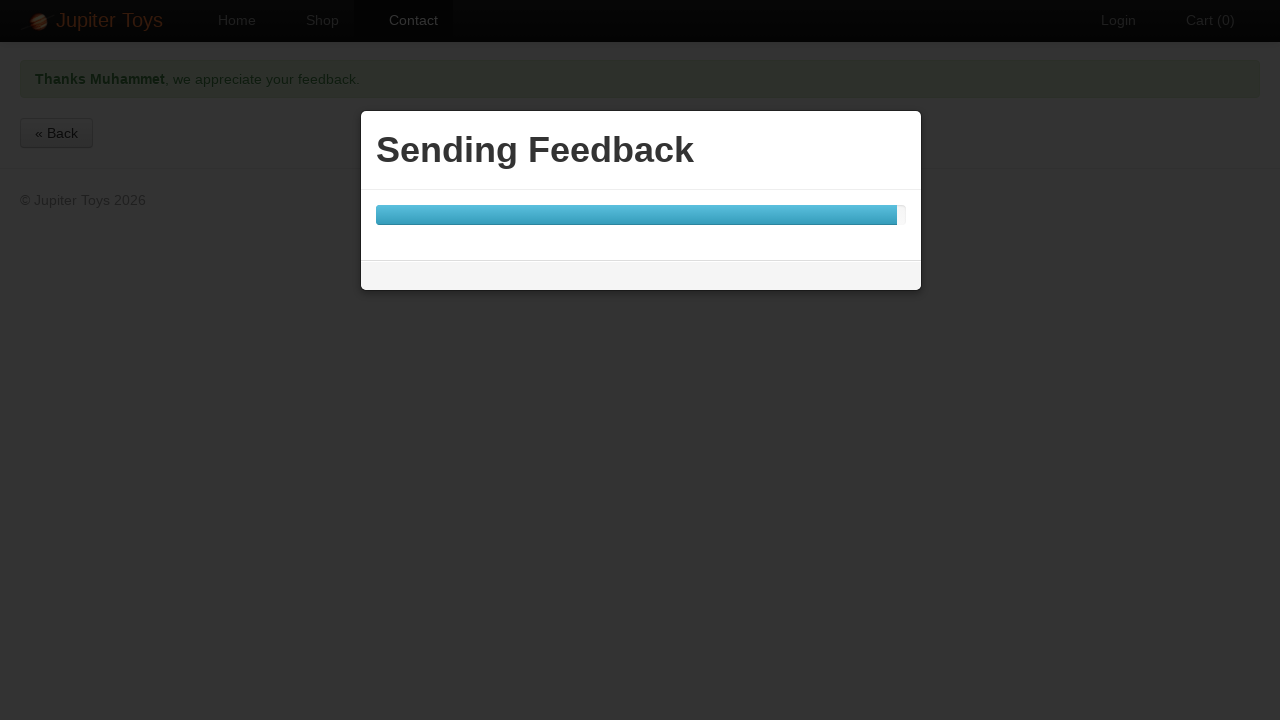

Retrieved success message text
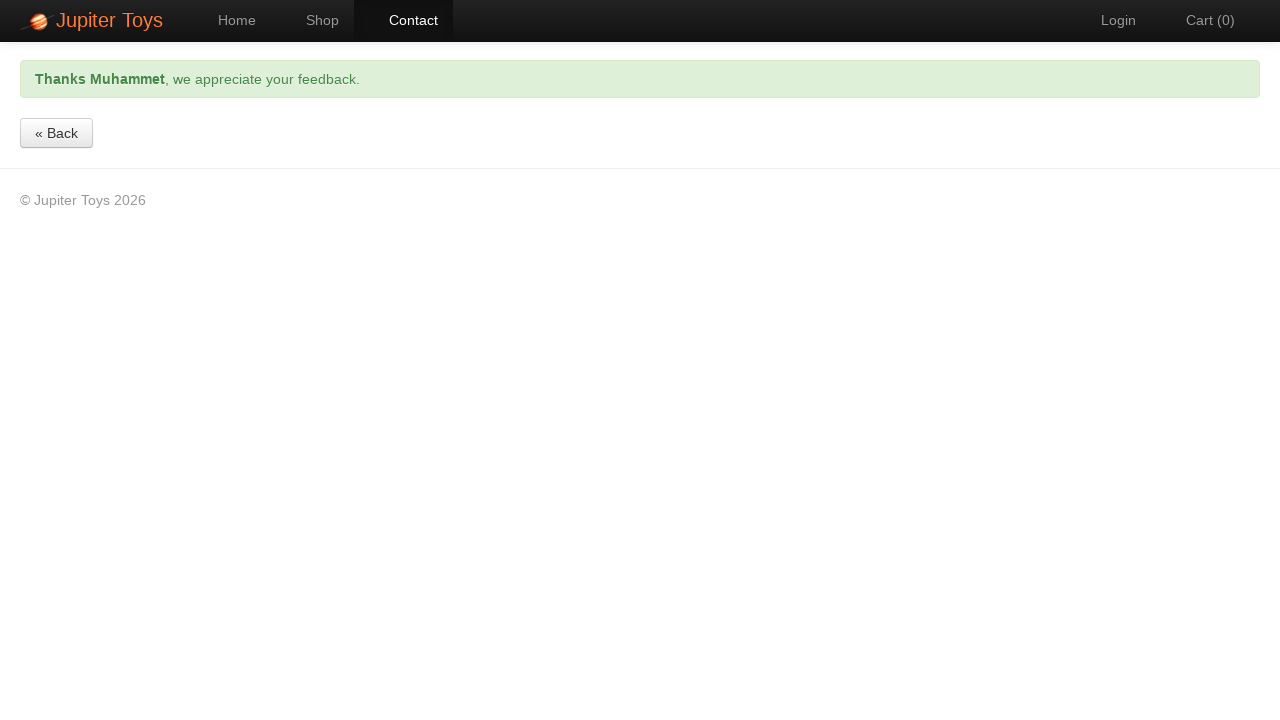

Verified success message contains expected text: 'Thanks Muhammet, we appreciate your feedback.'
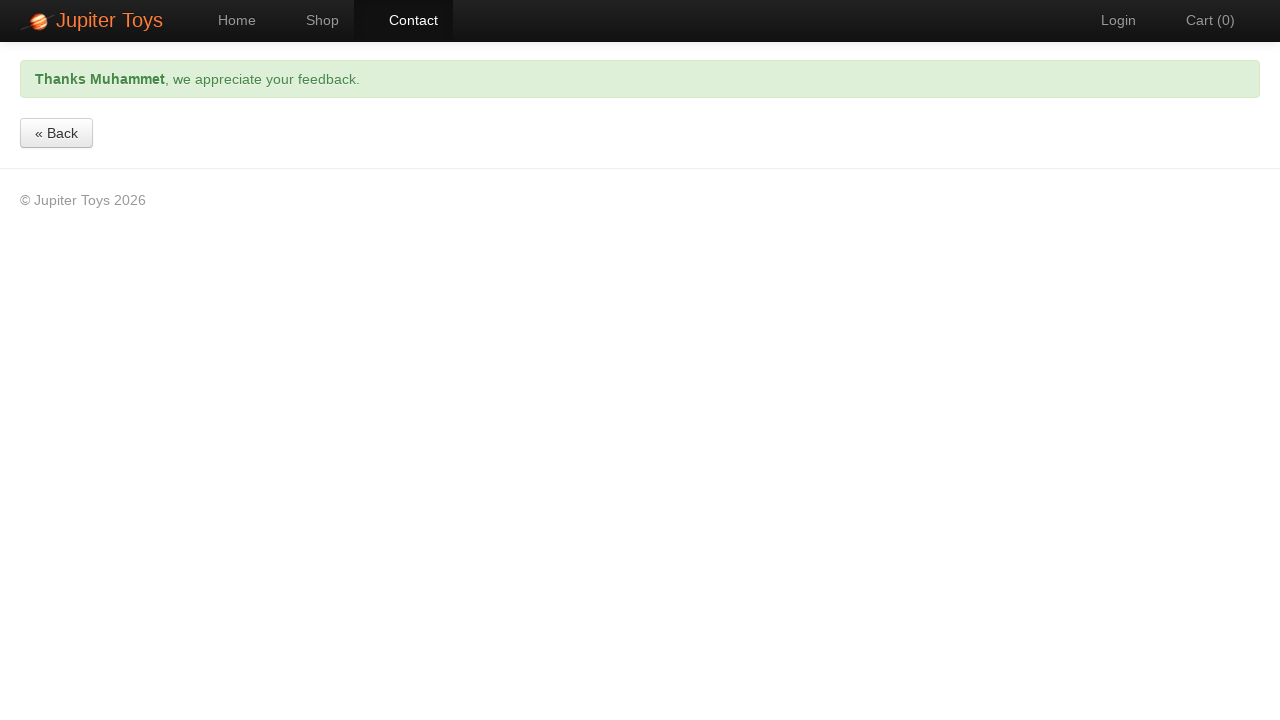

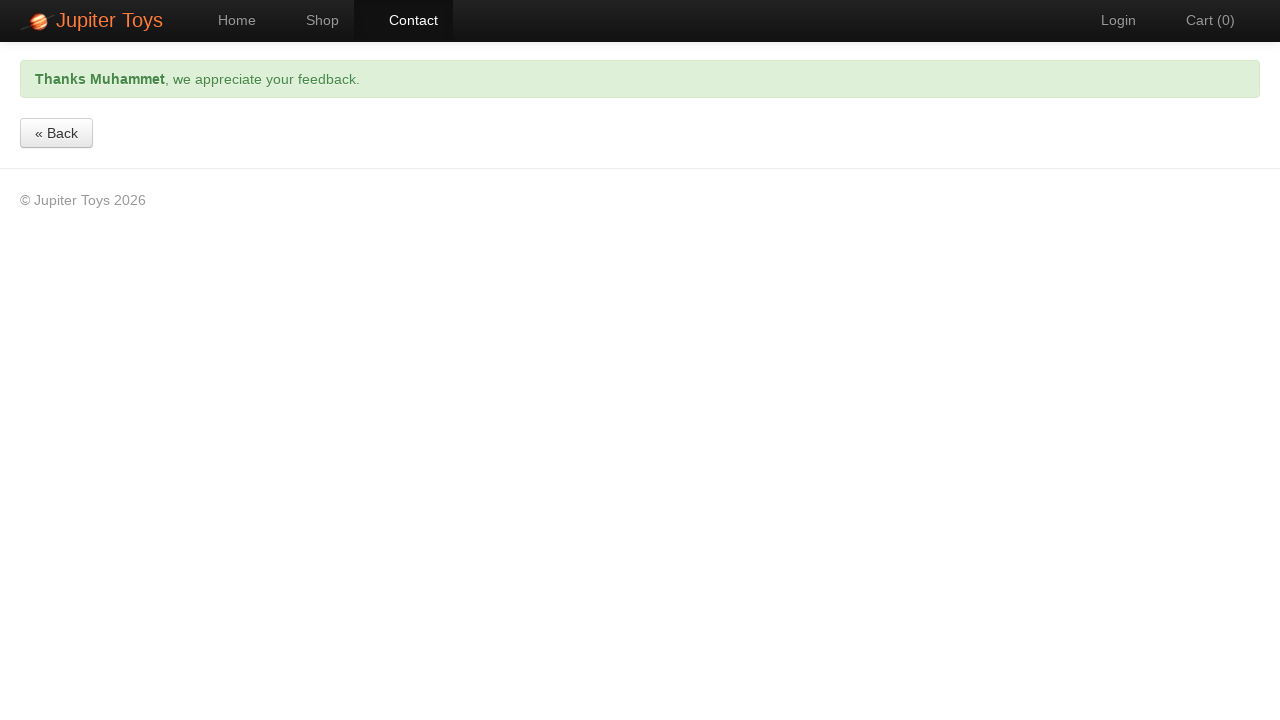